Tests various text box interactions on a practice page including entering text, appending text, reading values, clearing fields, and checking element states (enabled/readonly)

Starting URL: https://letcode.in/edit

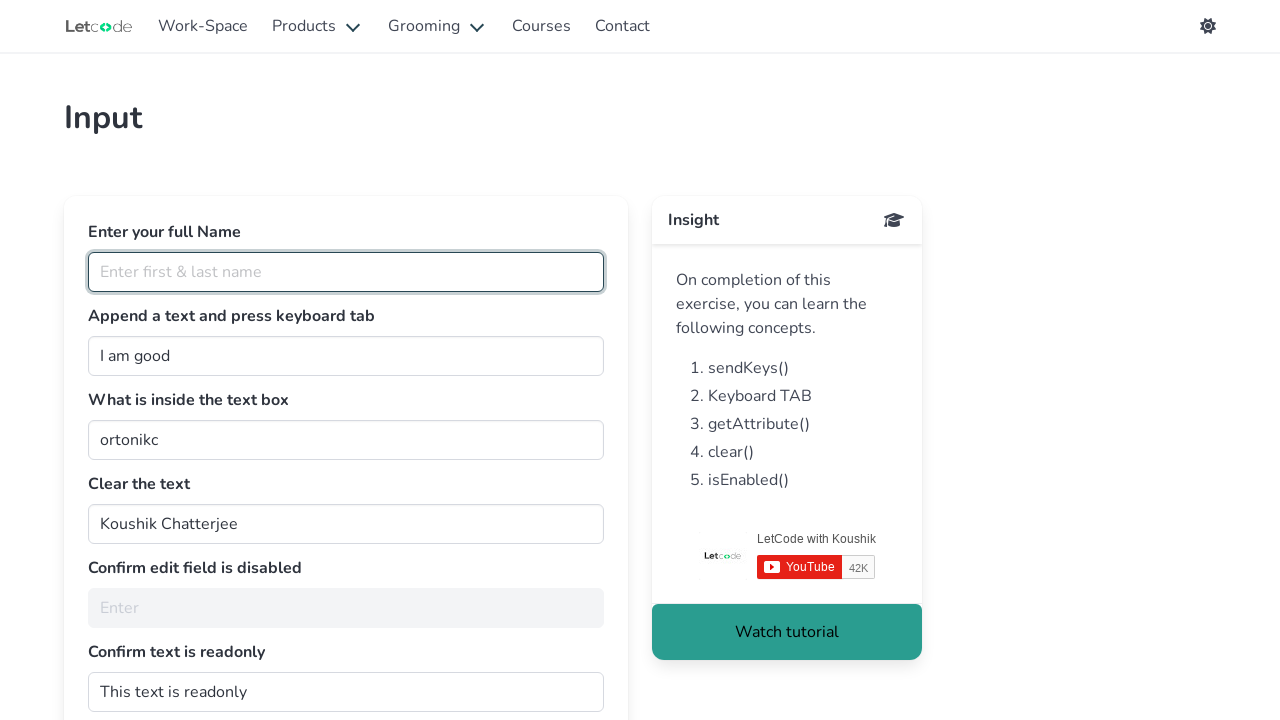

Filled full name field with 'Dhivya sarangaraja' on #fullName
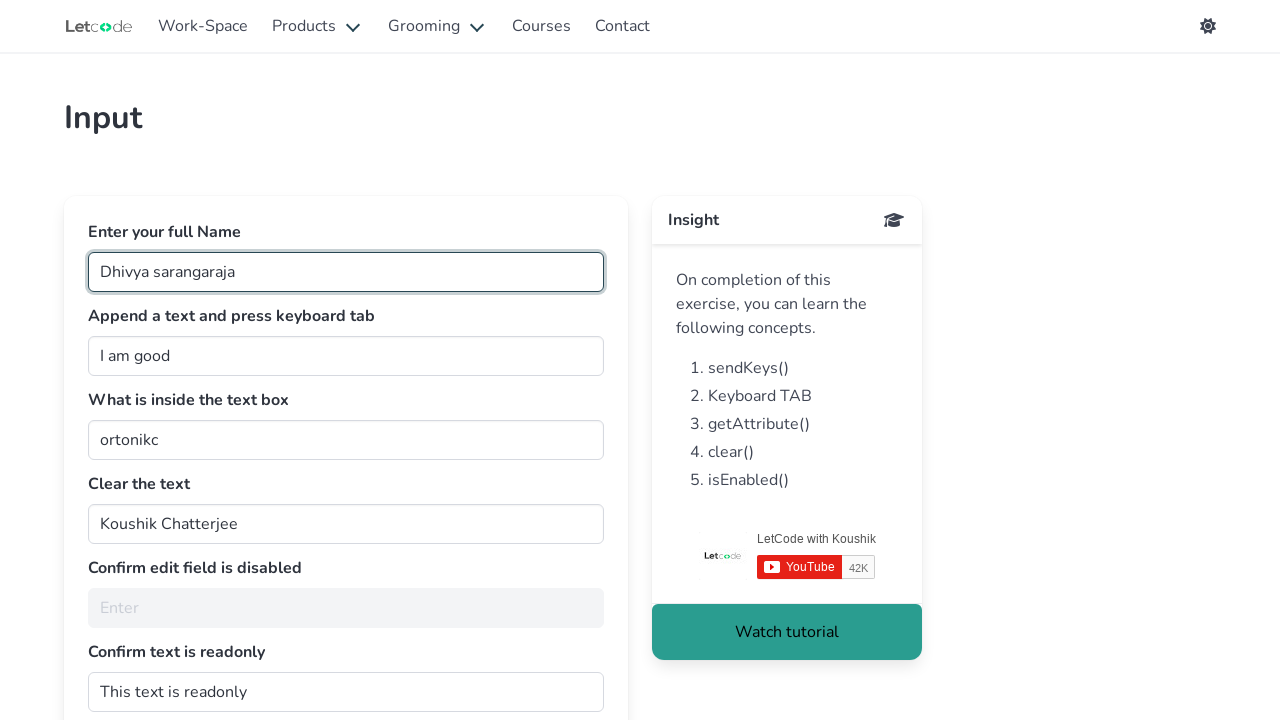

Retrieved current value from join field
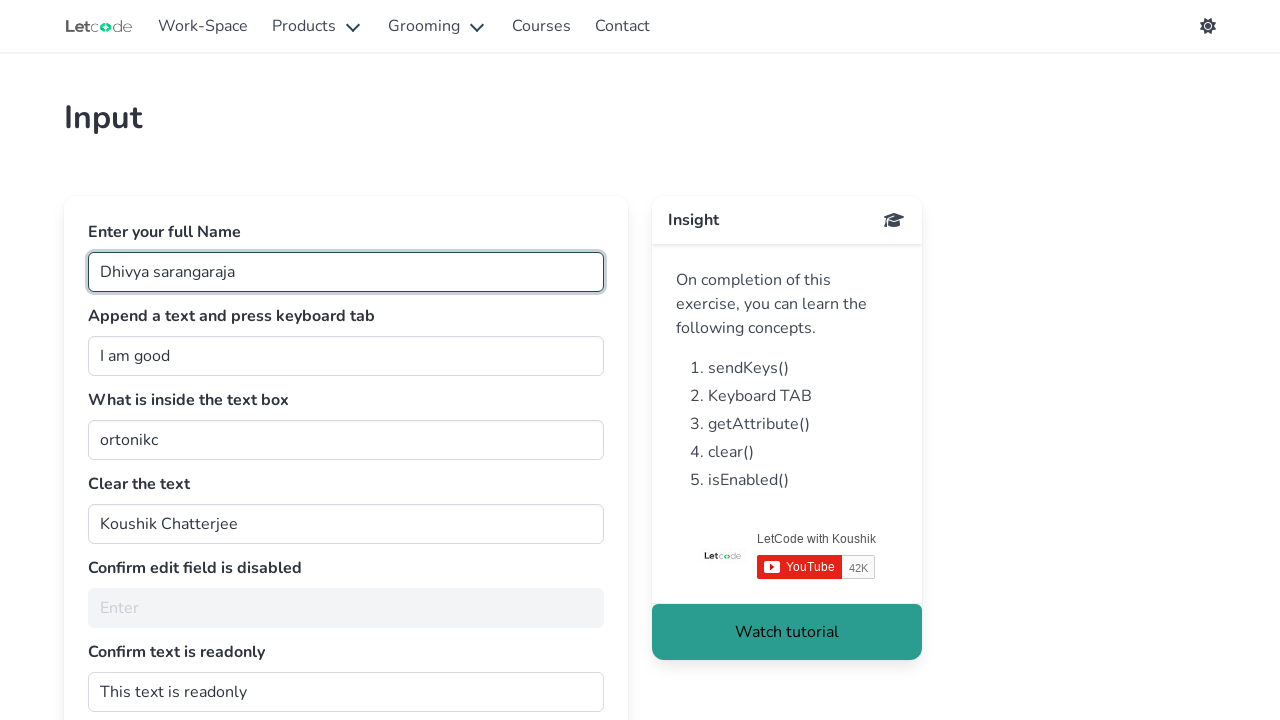

Appended '. Thanks' to join field on #join
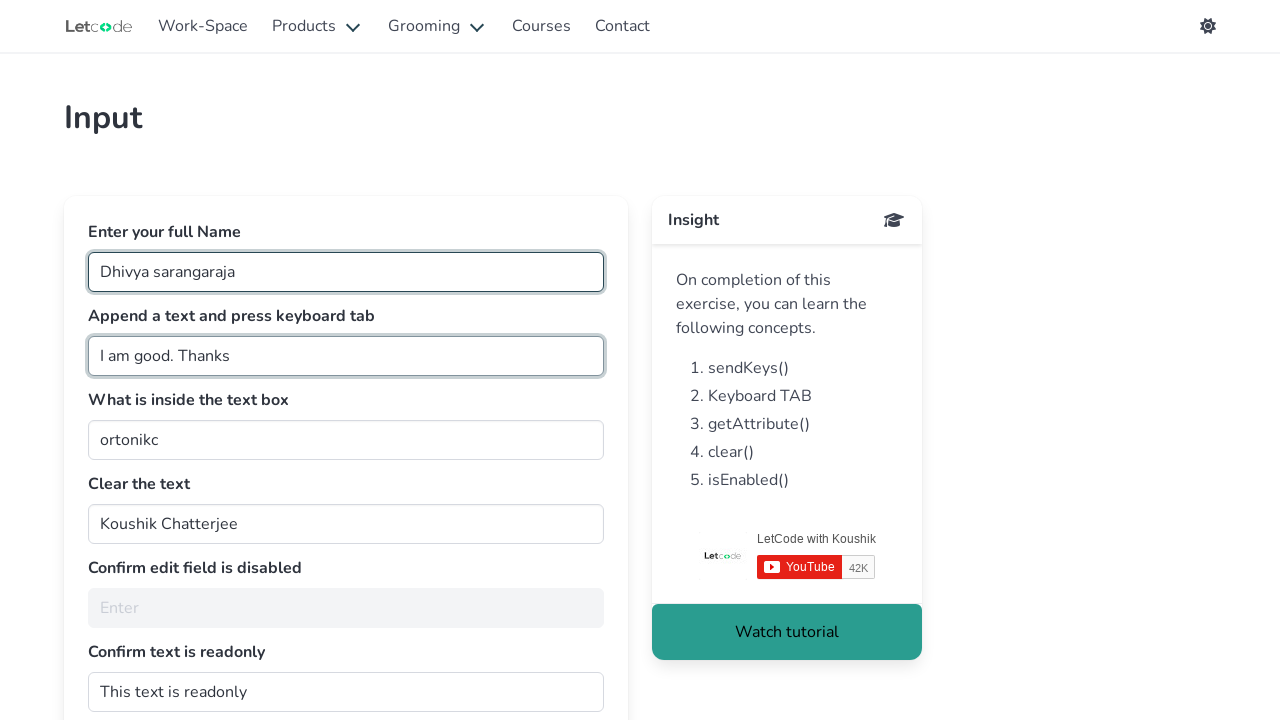

Retrieved value from getMe field for verification
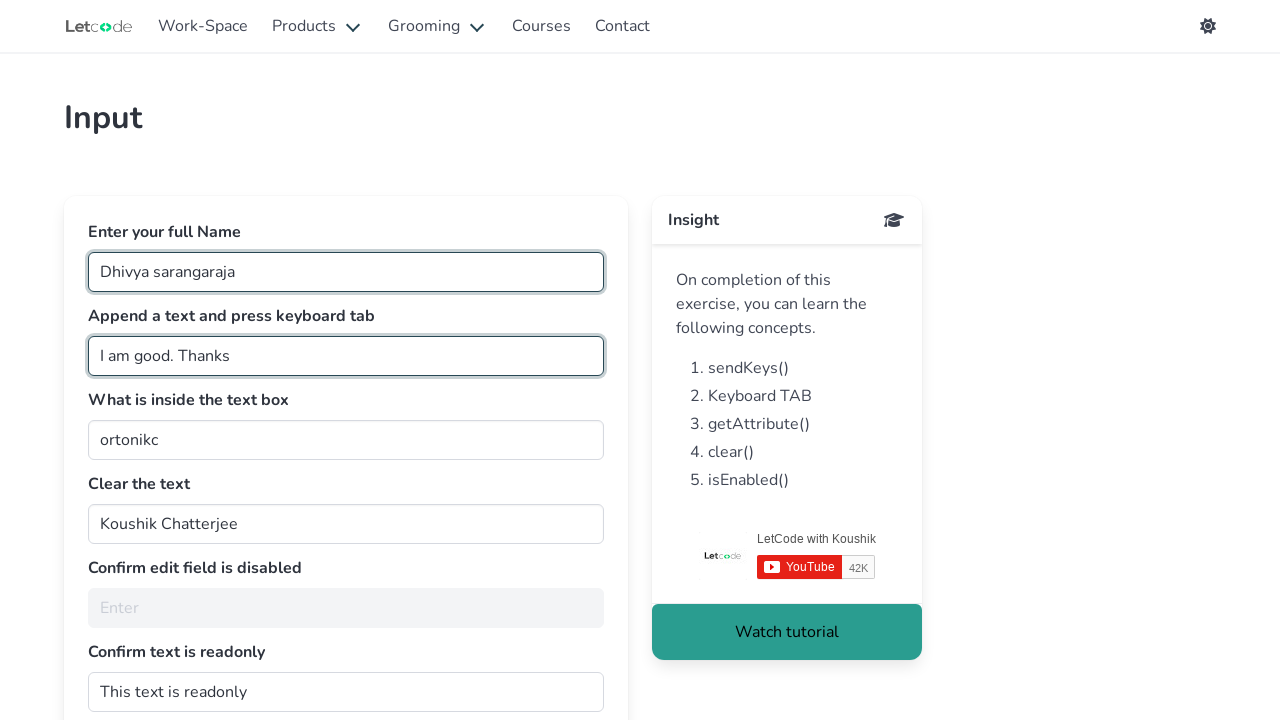

Cleared text from clearMe field on #clearMe
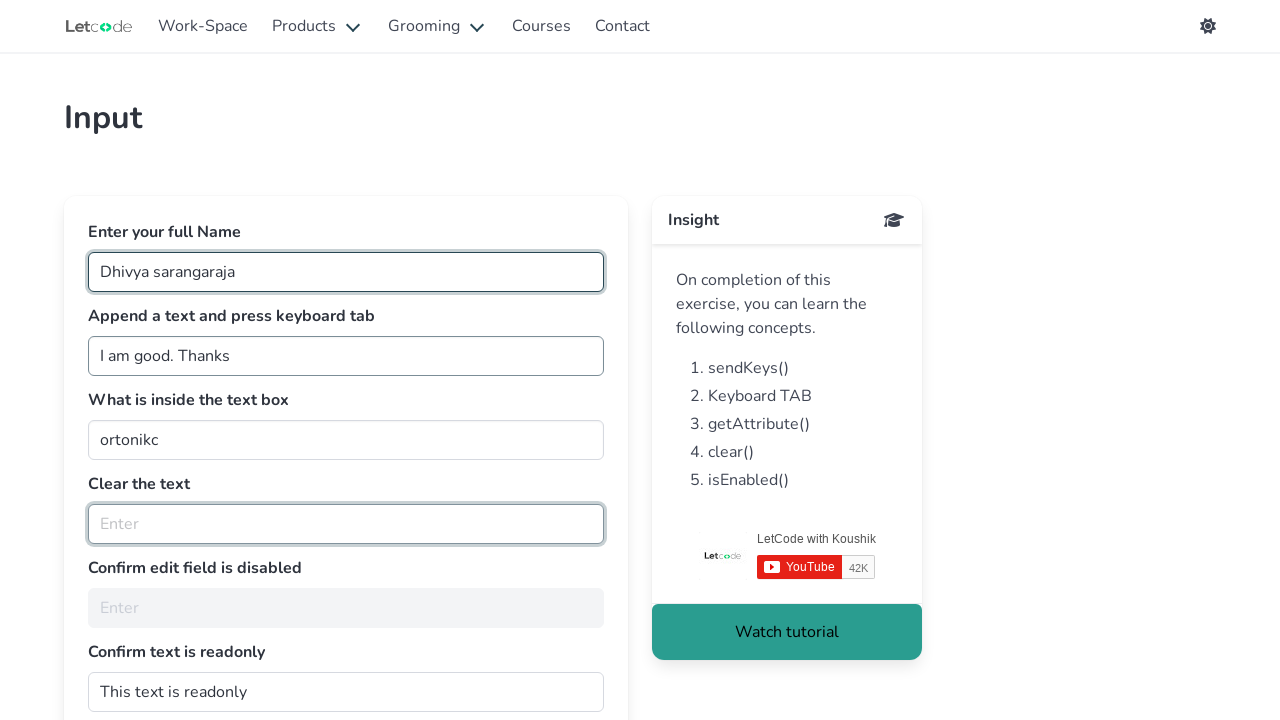

Verified noEdit field enabled state
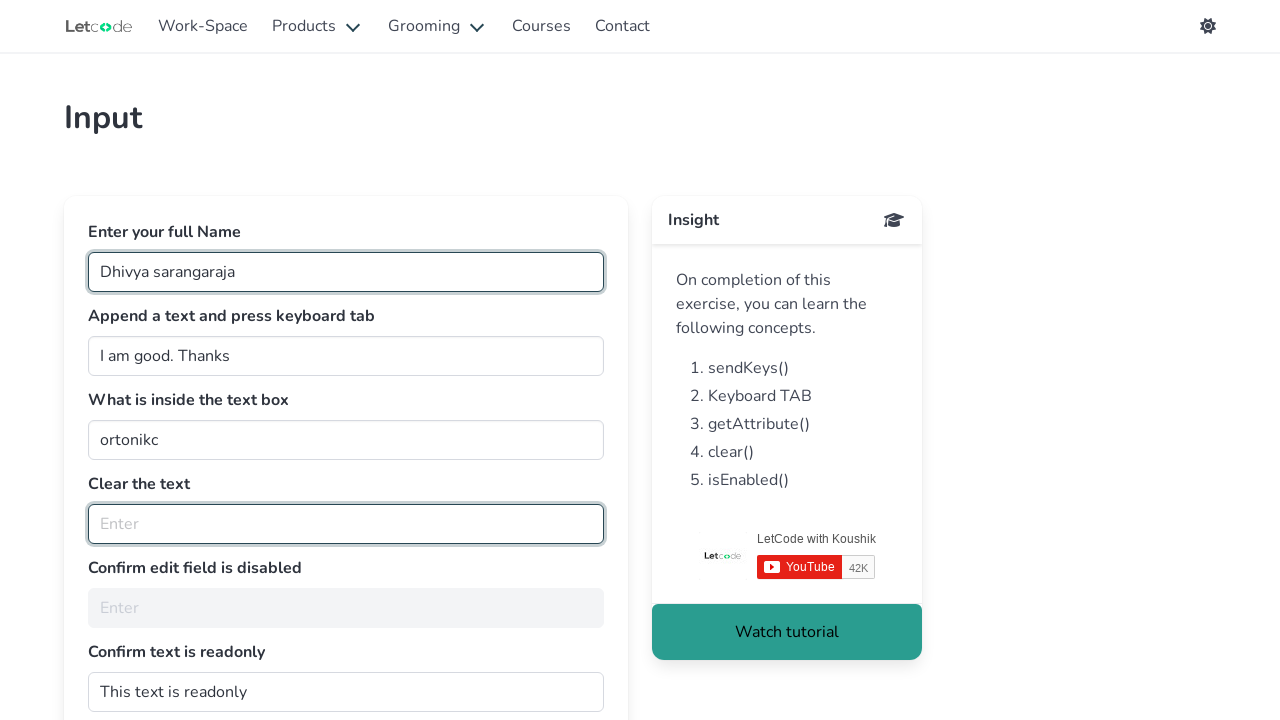

Retrieved value from readonly dontwrite field for verification
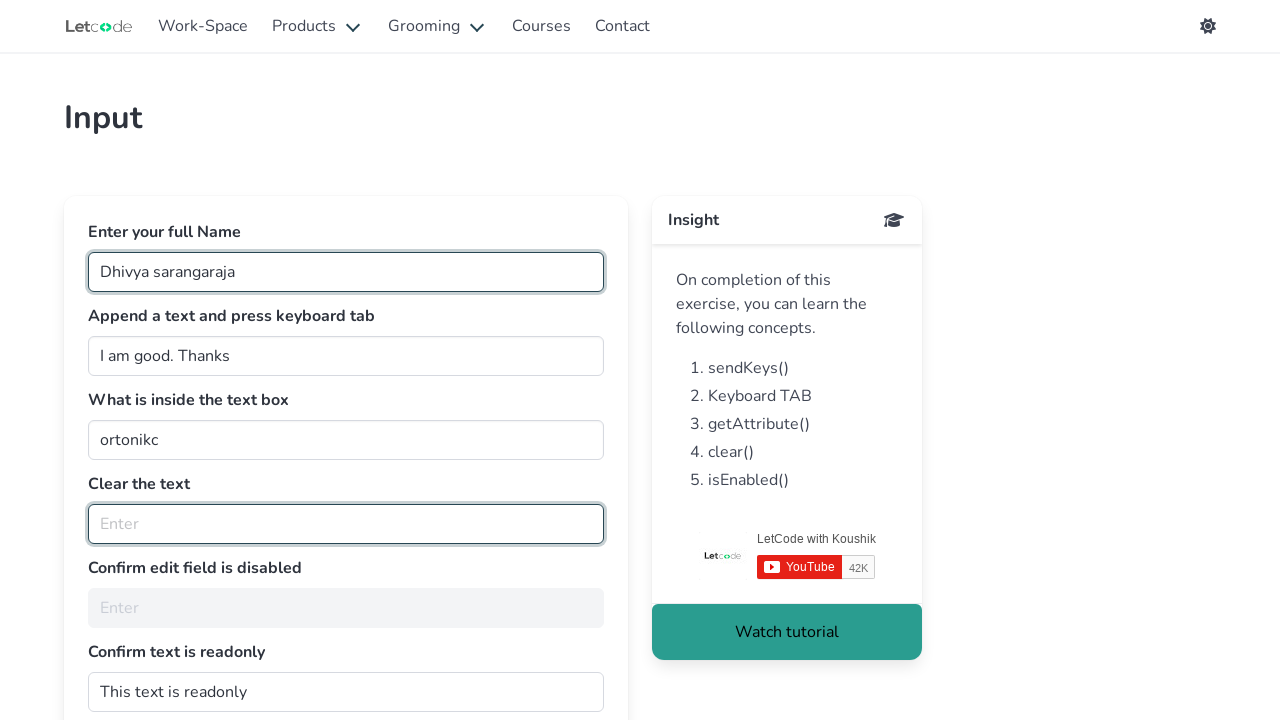

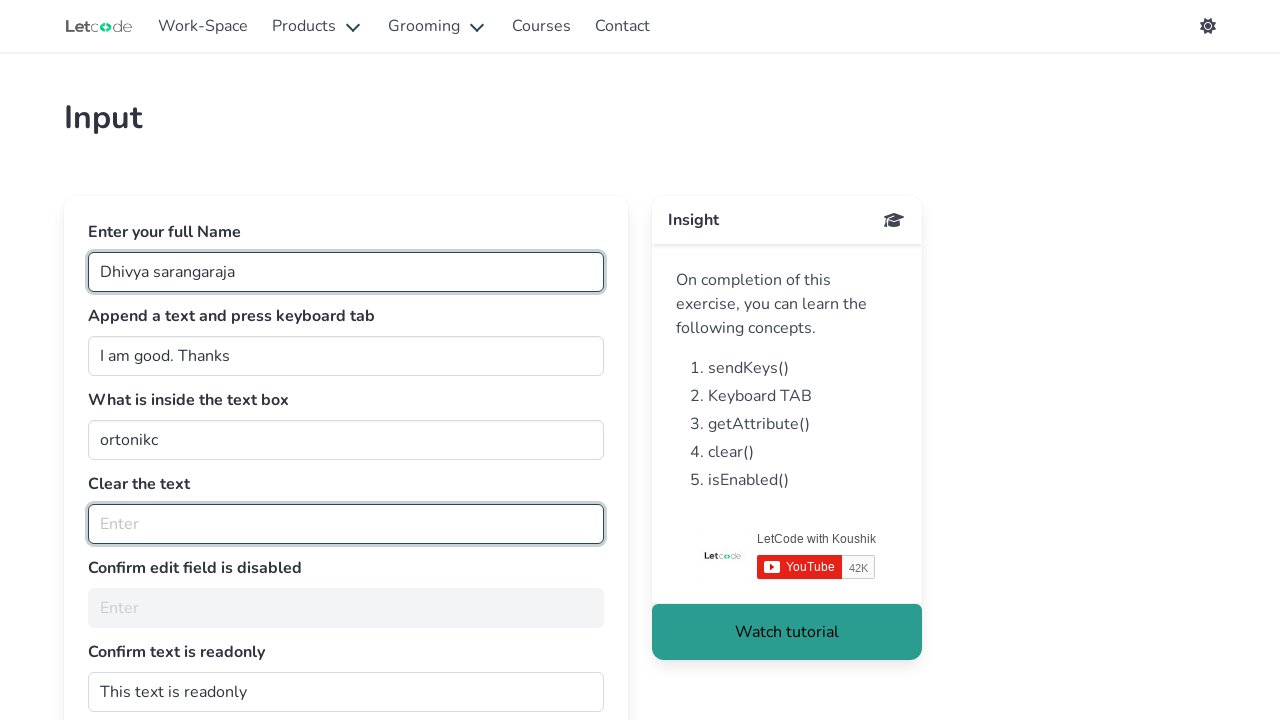